Fills out a comprehensive web form including text fields, radio buttons, checkboxes, dropdown selection, and date picker

Starting URL: https://formy-project.herokuapp.com/form

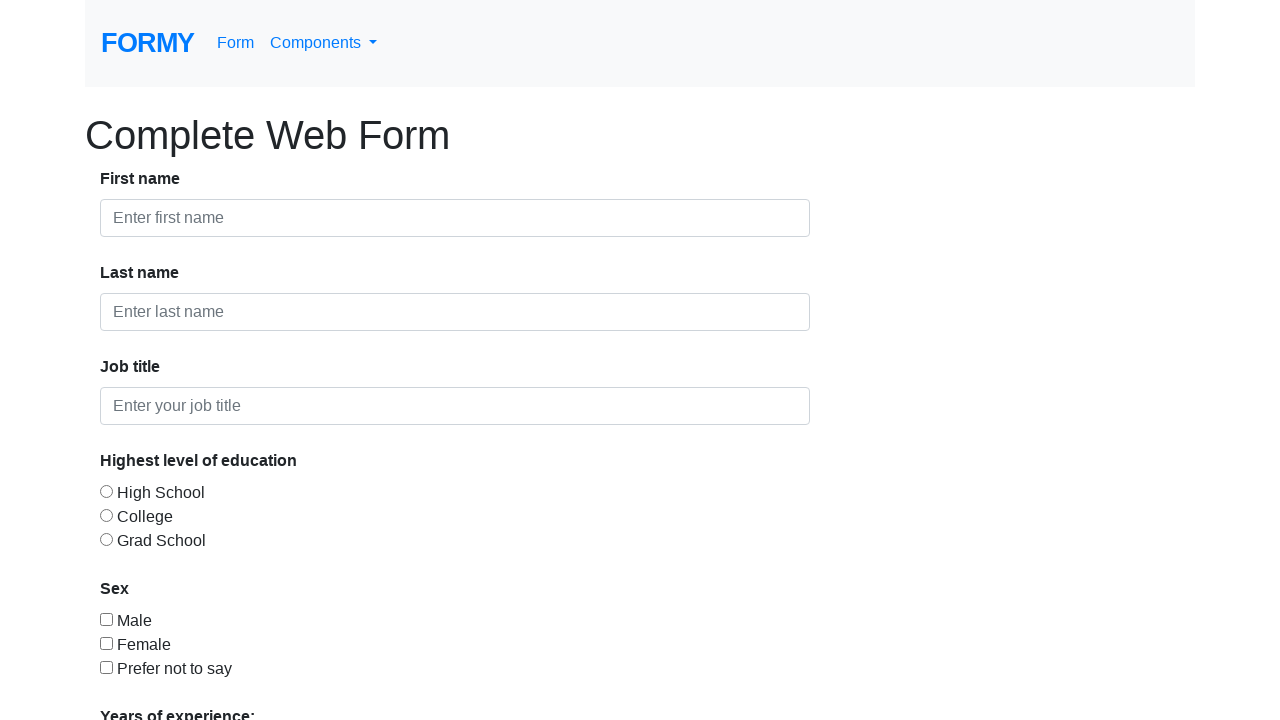

Filled first name field with 'Matei' on #first-name
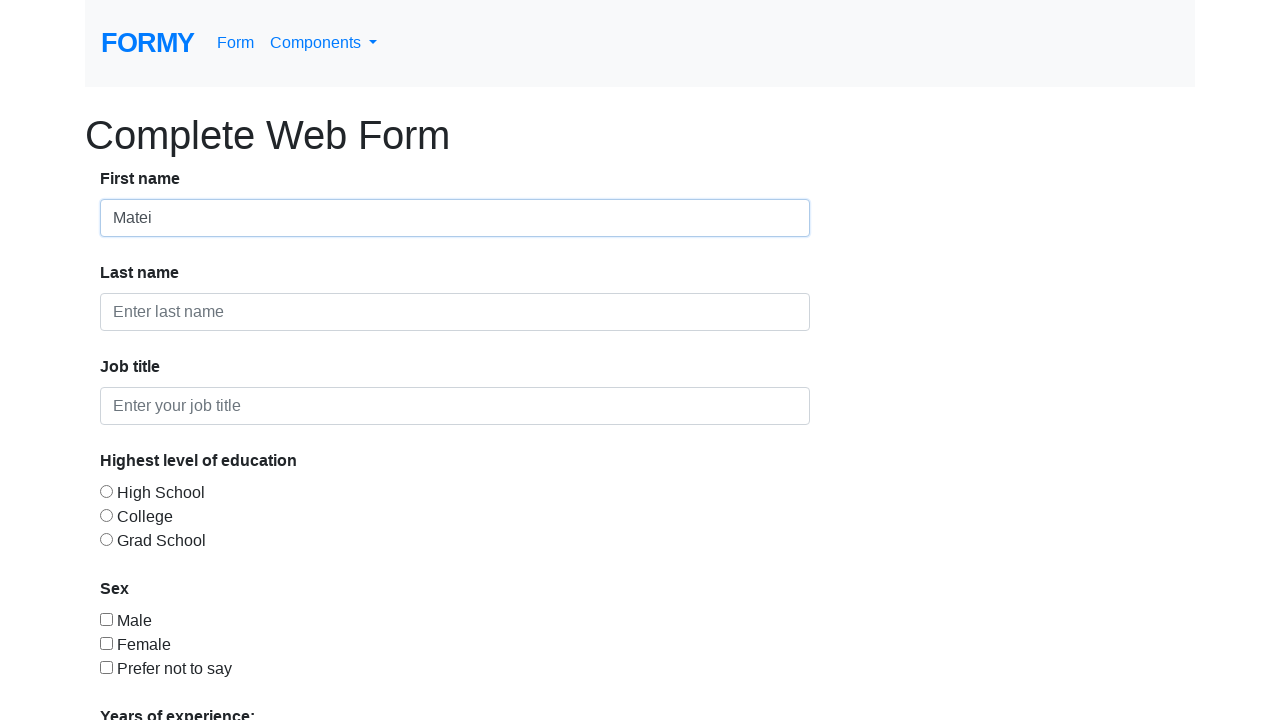

Filled last name field with 'Nicolae' on input[placeholder="Enter last name"]
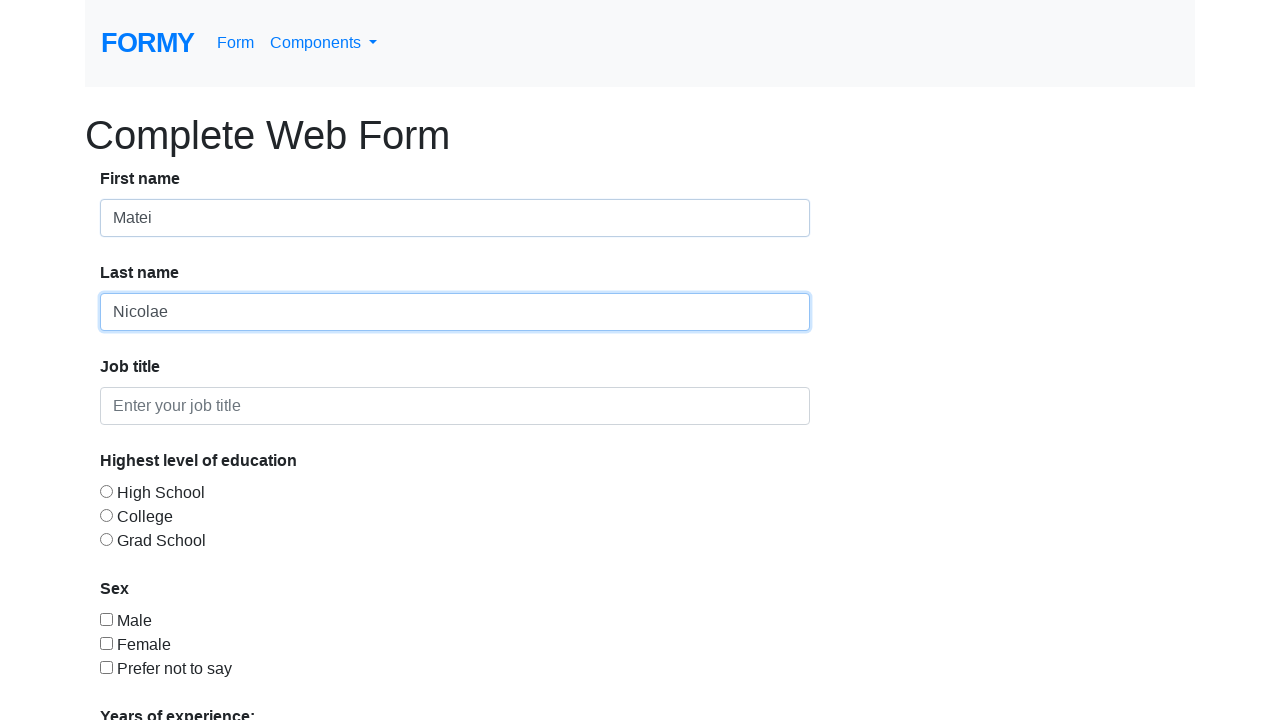

Filled job title field with 'Tester' on //div[3]/input[contains(@type,"text")]
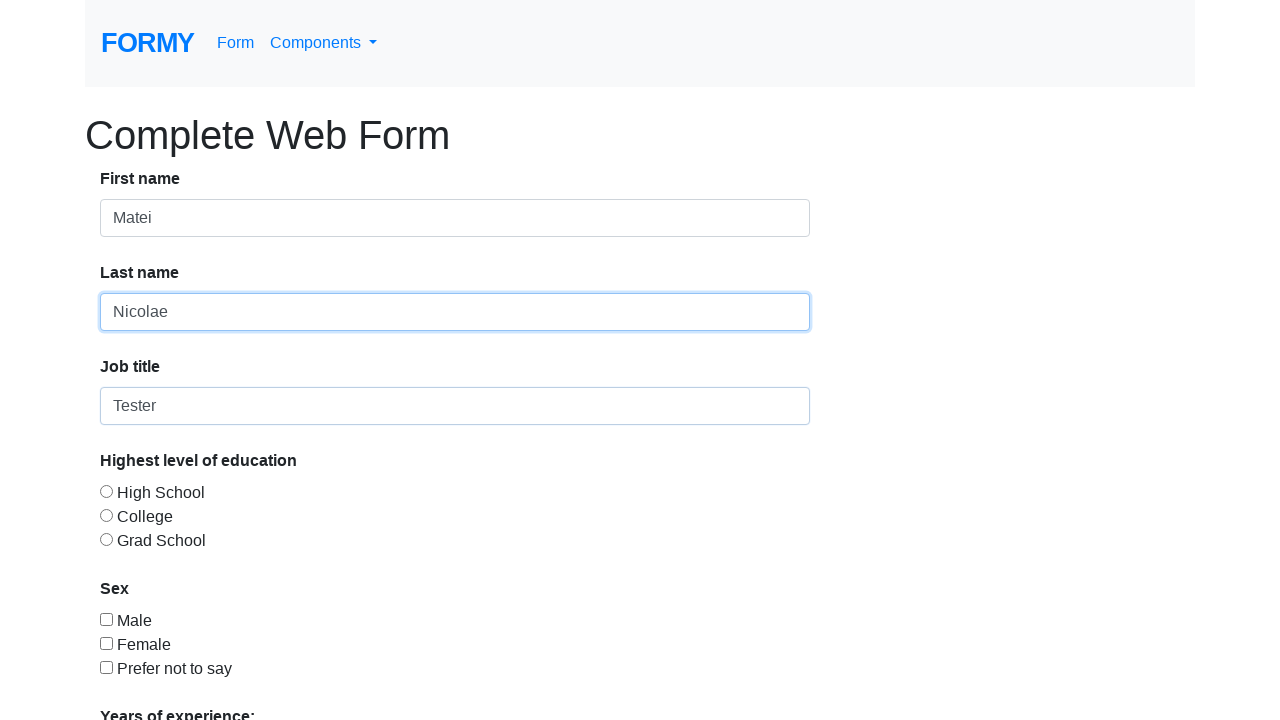

Selected High School education option at (106, 491) on xpath=//div[2]/input[contains(@type,"radio")]
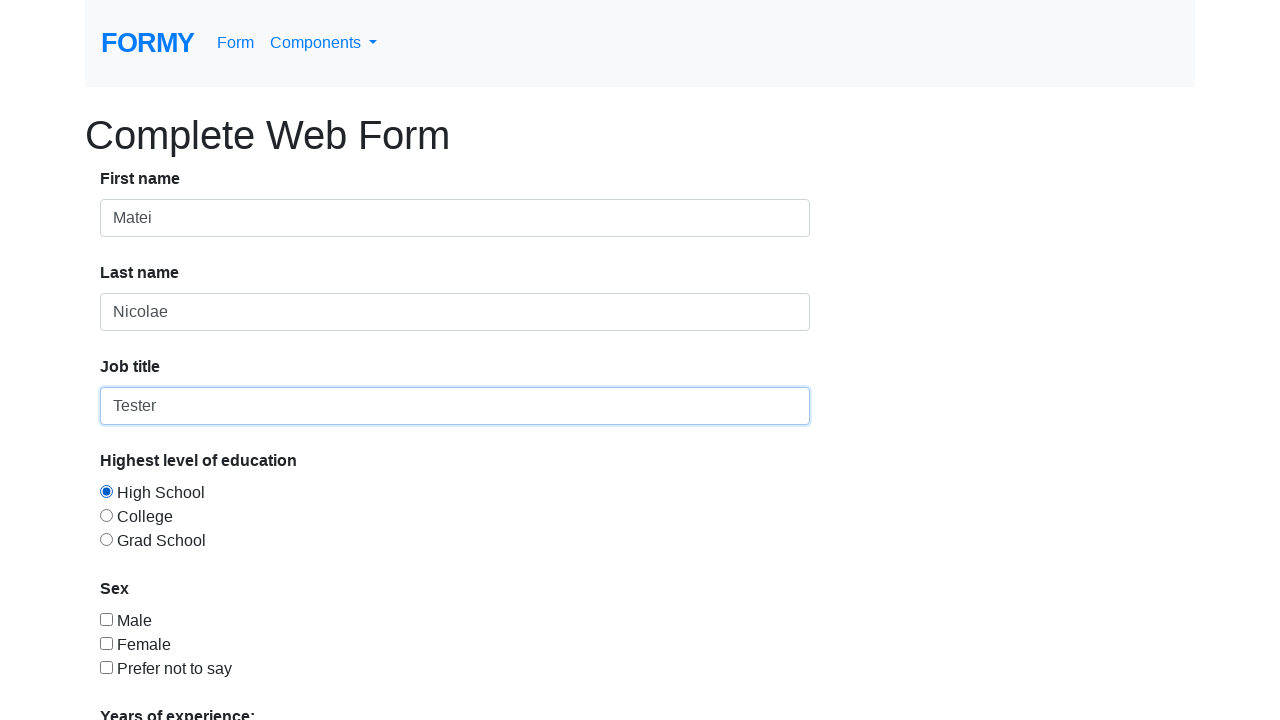

Selected Female gender checkbox at (106, 643) on #checkbox-2
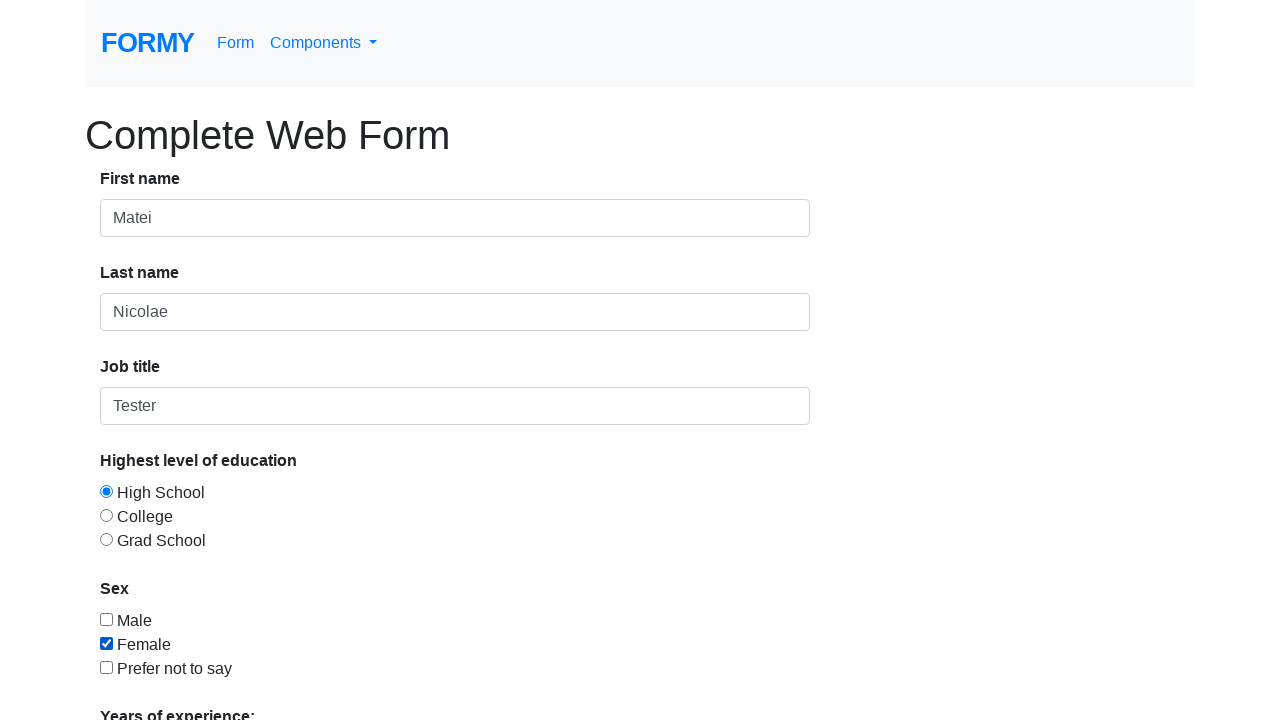

Selected 2 years of experience from dropdown on #select-menu
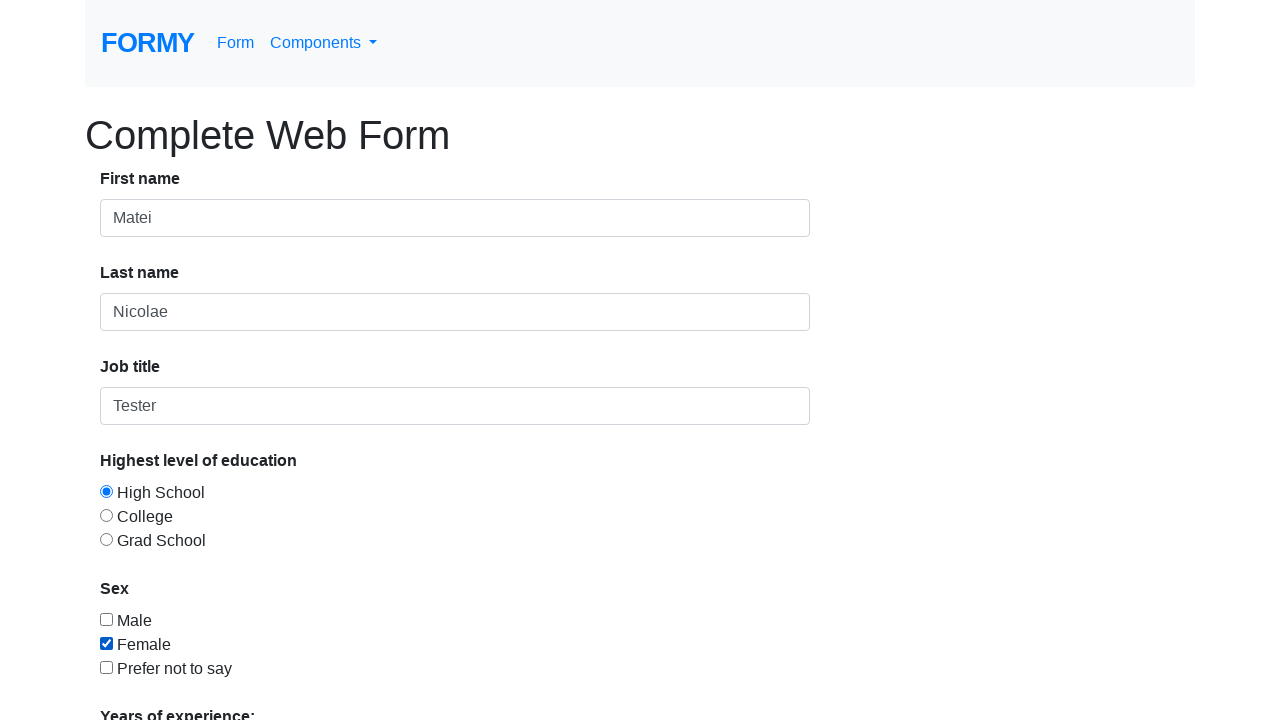

Opened date picker at (270, 613) on #datepicker
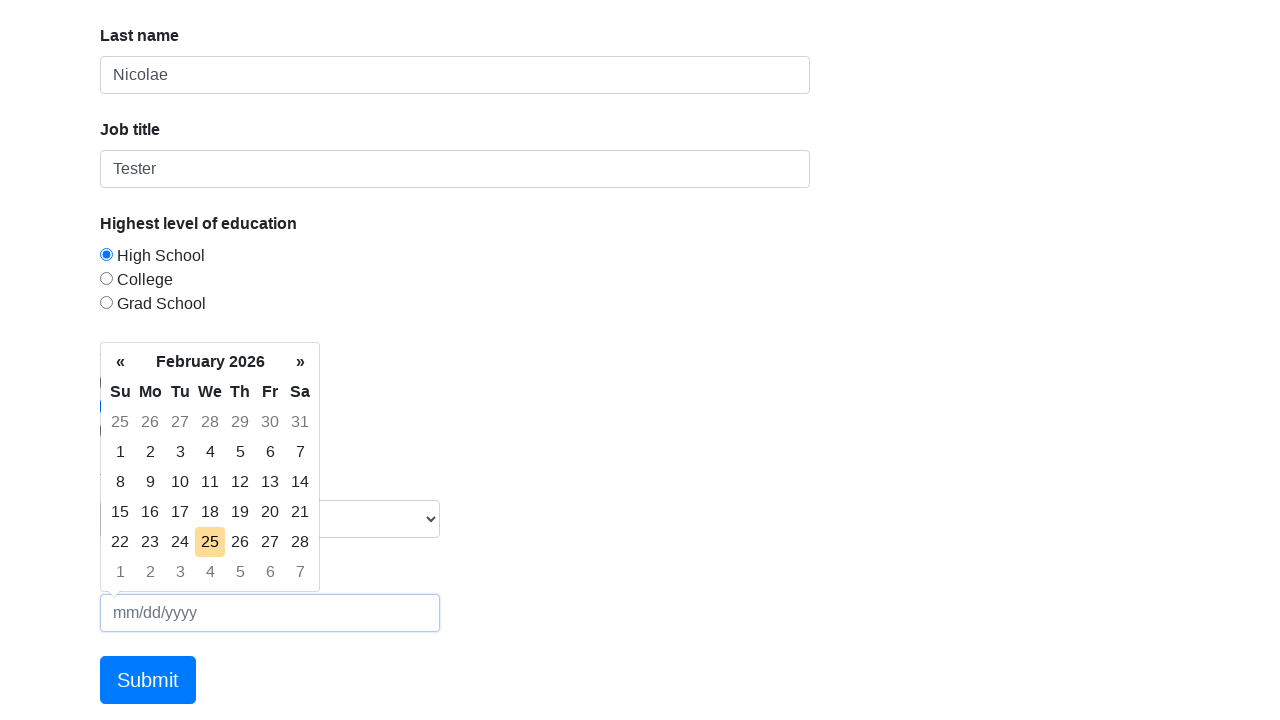

Selected today's date from date picker at (210, 542) on [class="today day"]
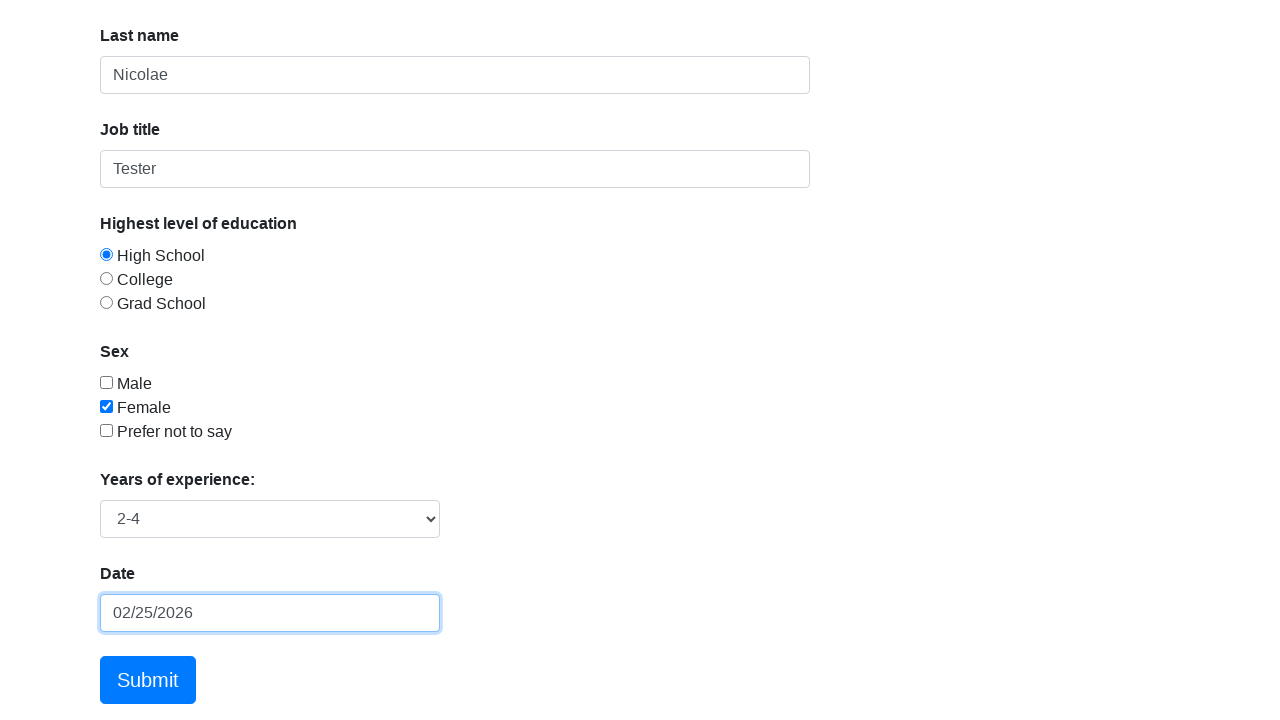

Clicked Submit button to complete form submission at (148, 680) on text=Submit
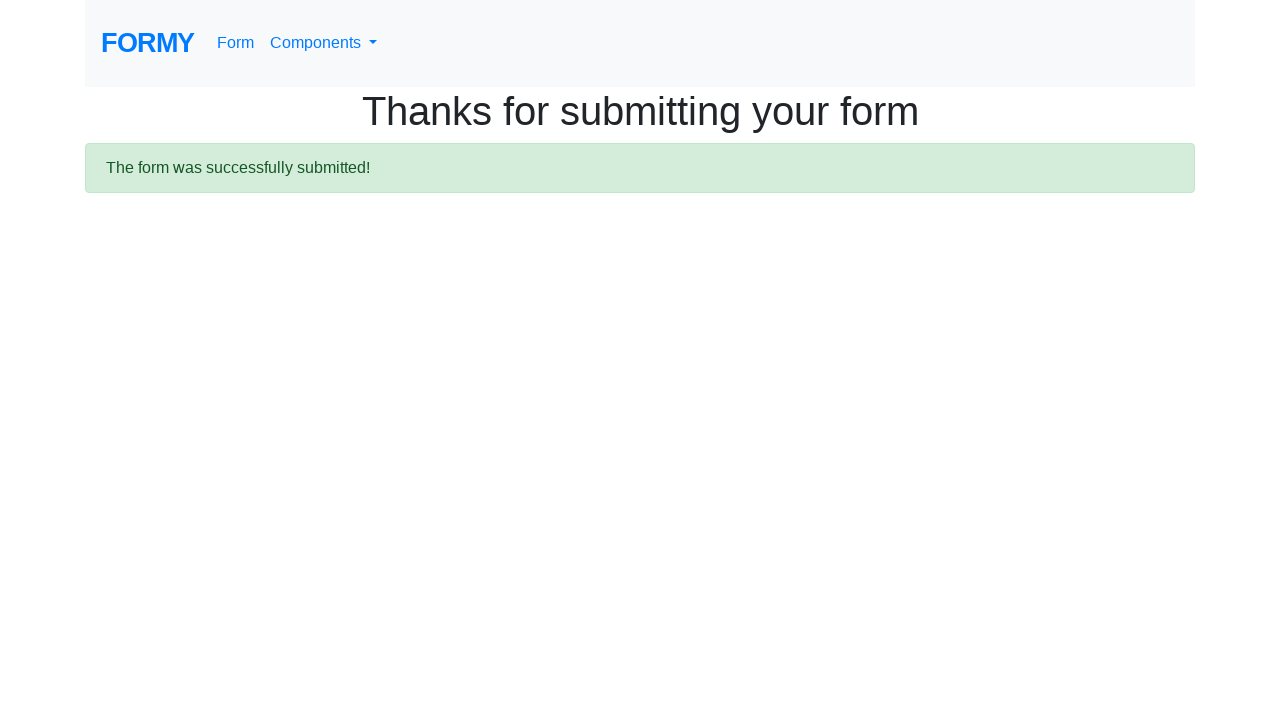

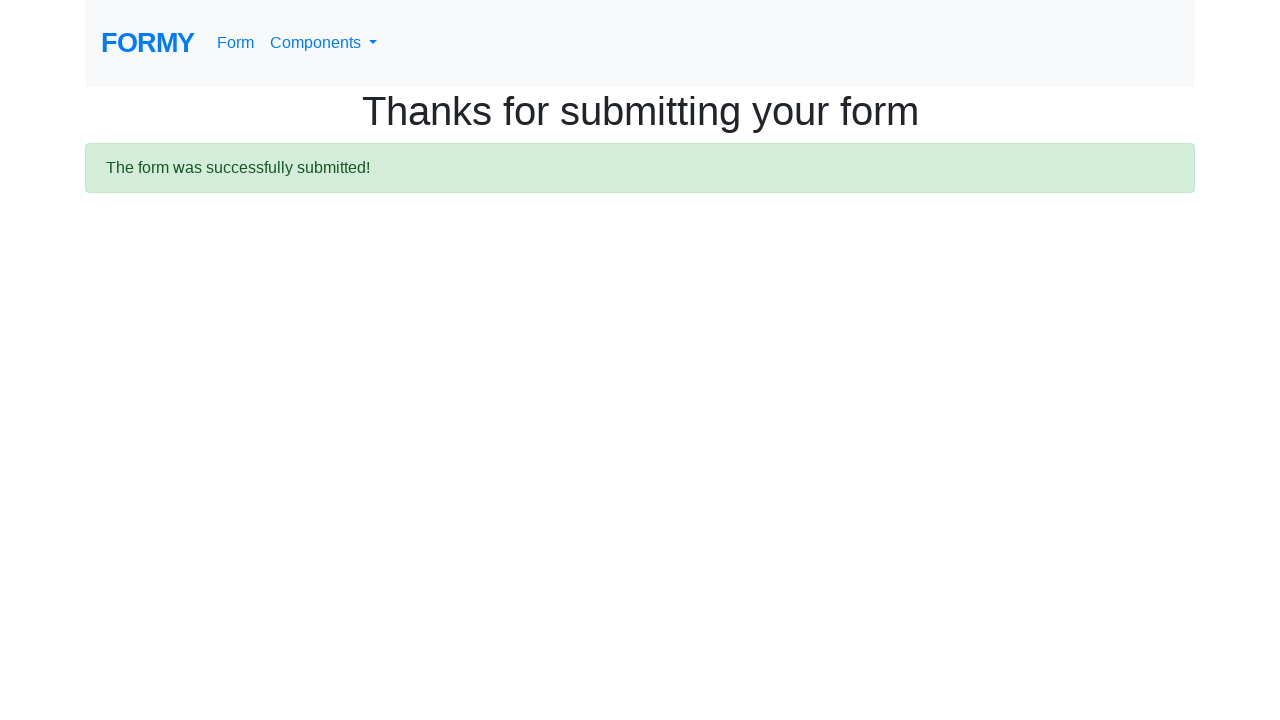